Tests dynamic controls by clicking Remove button, waiting for element to disappear, then clicking Add button and waiting for element to reappear

Starting URL: http://the-internet.herokuapp.com/dynamic_controls

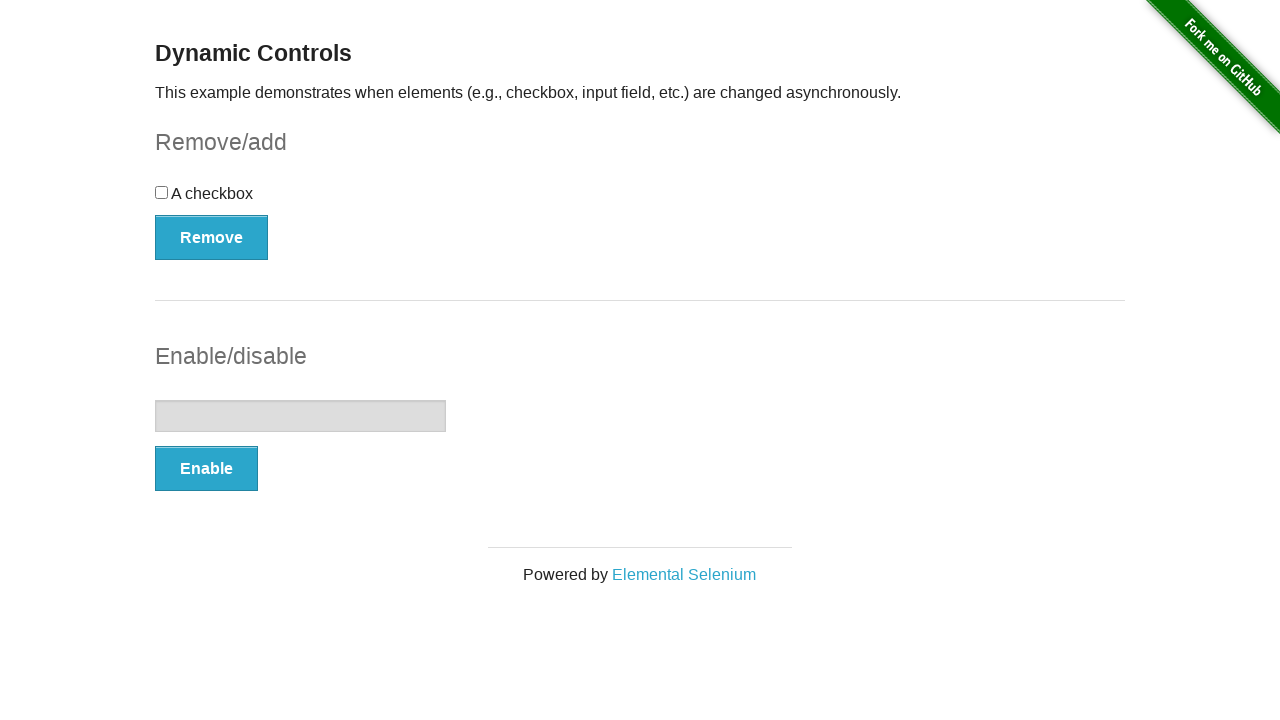

Clicked Remove button at (212, 237) on xpath=//button[.='Remove']
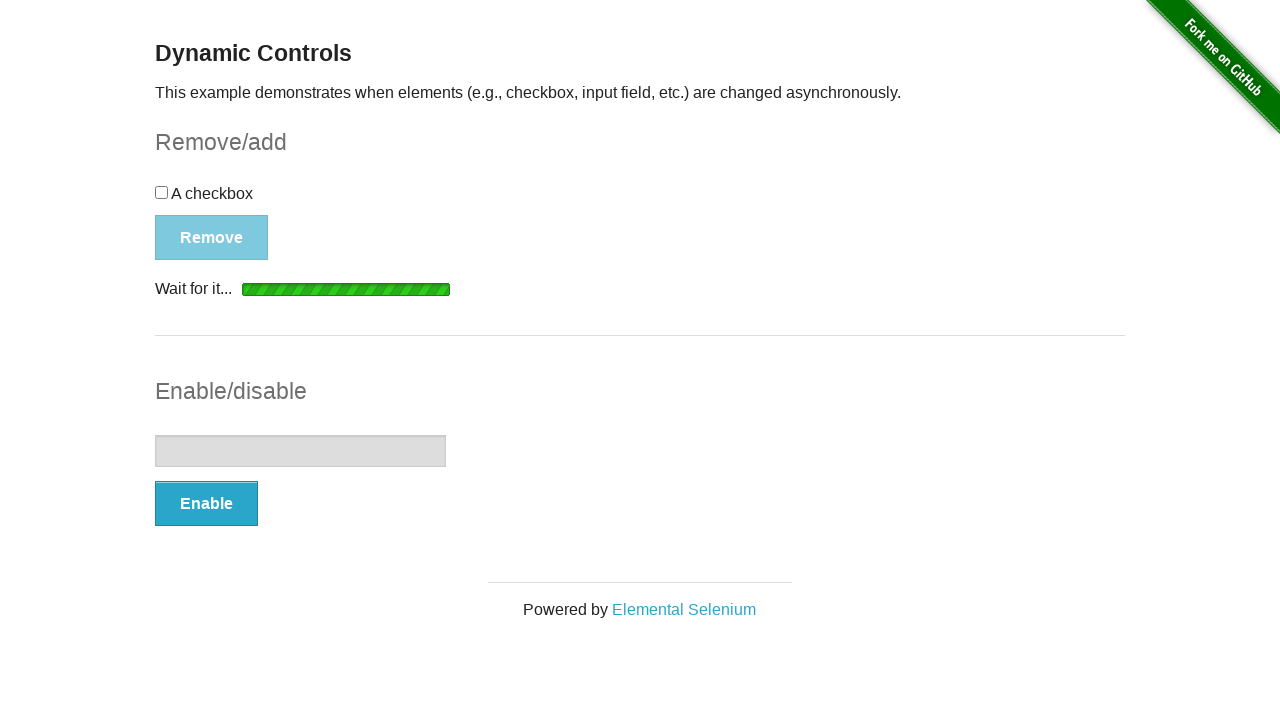

Waited for 'It's gone!' message to appear
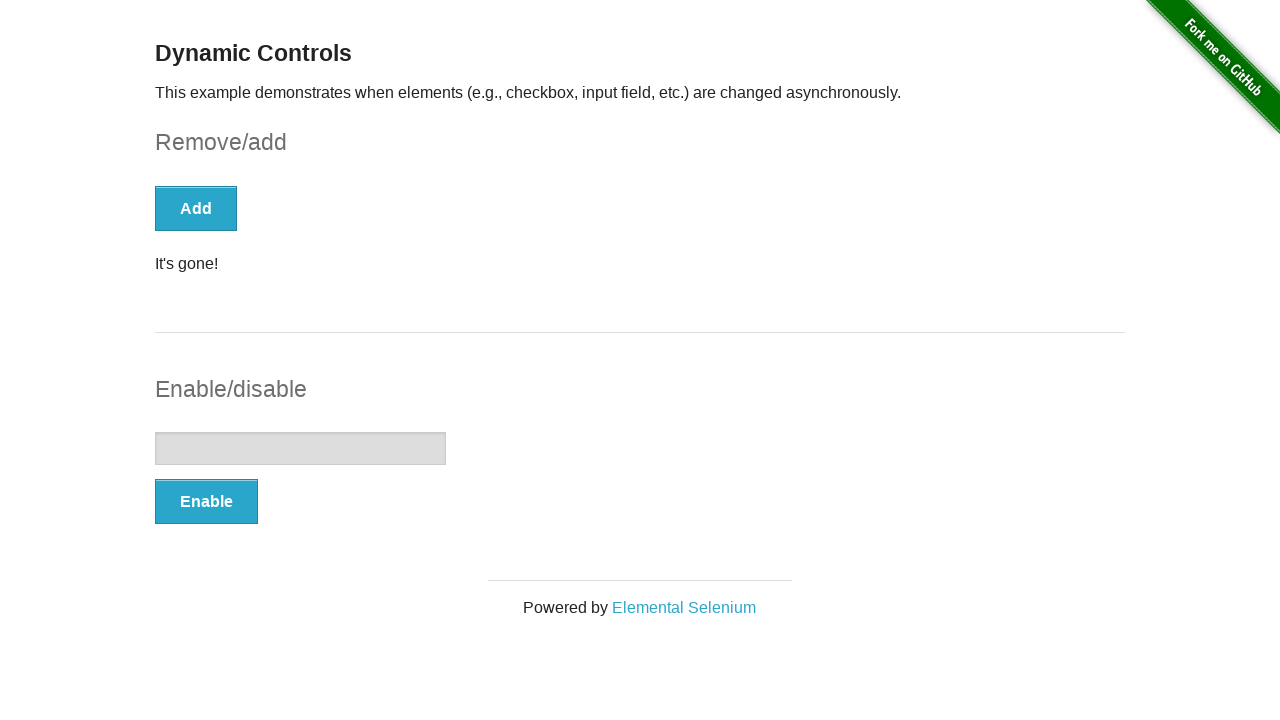

Verified message text is 'It's gone!'
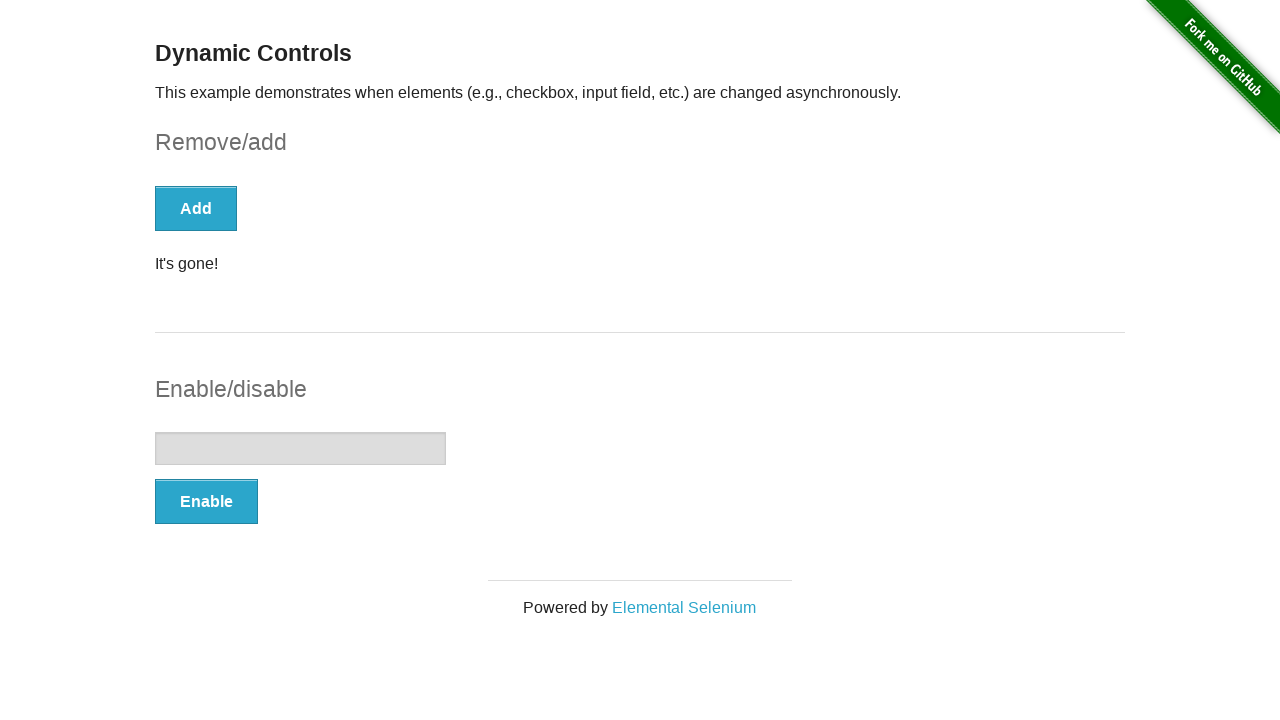

Clicked Add button at (196, 208) on xpath=//button[.='Add']
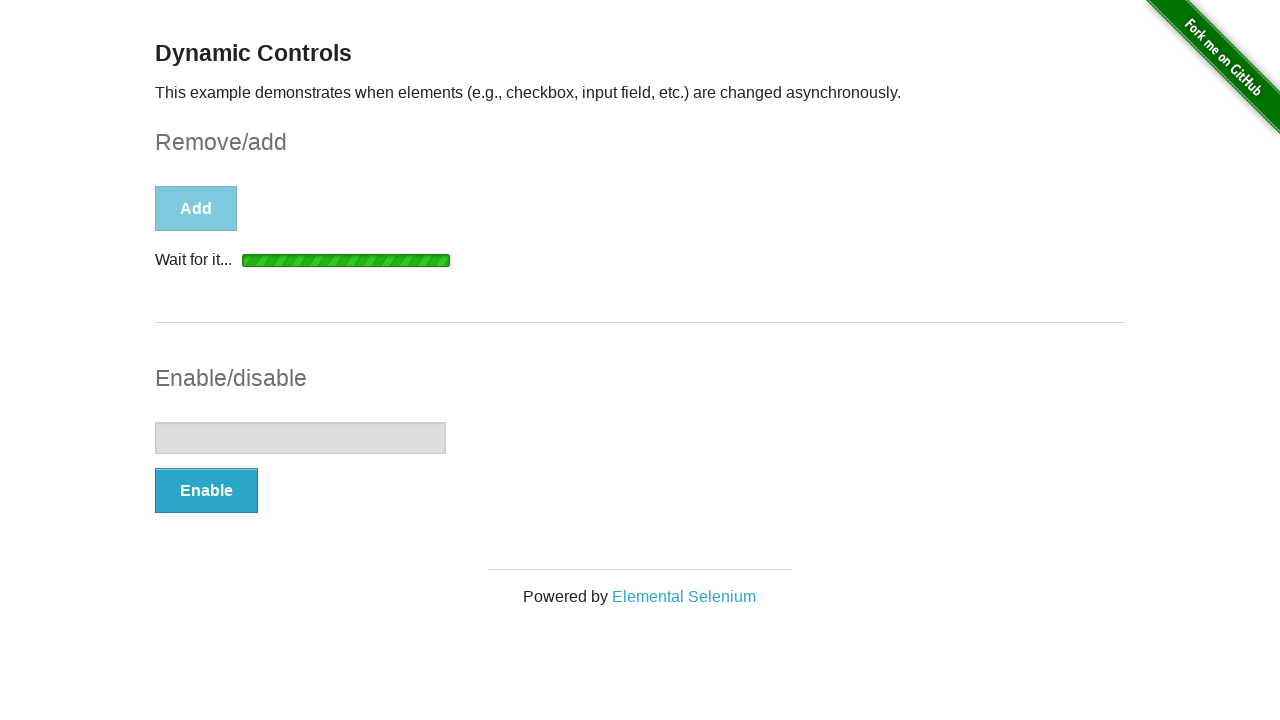

Waited for 'It's back!' message to appear
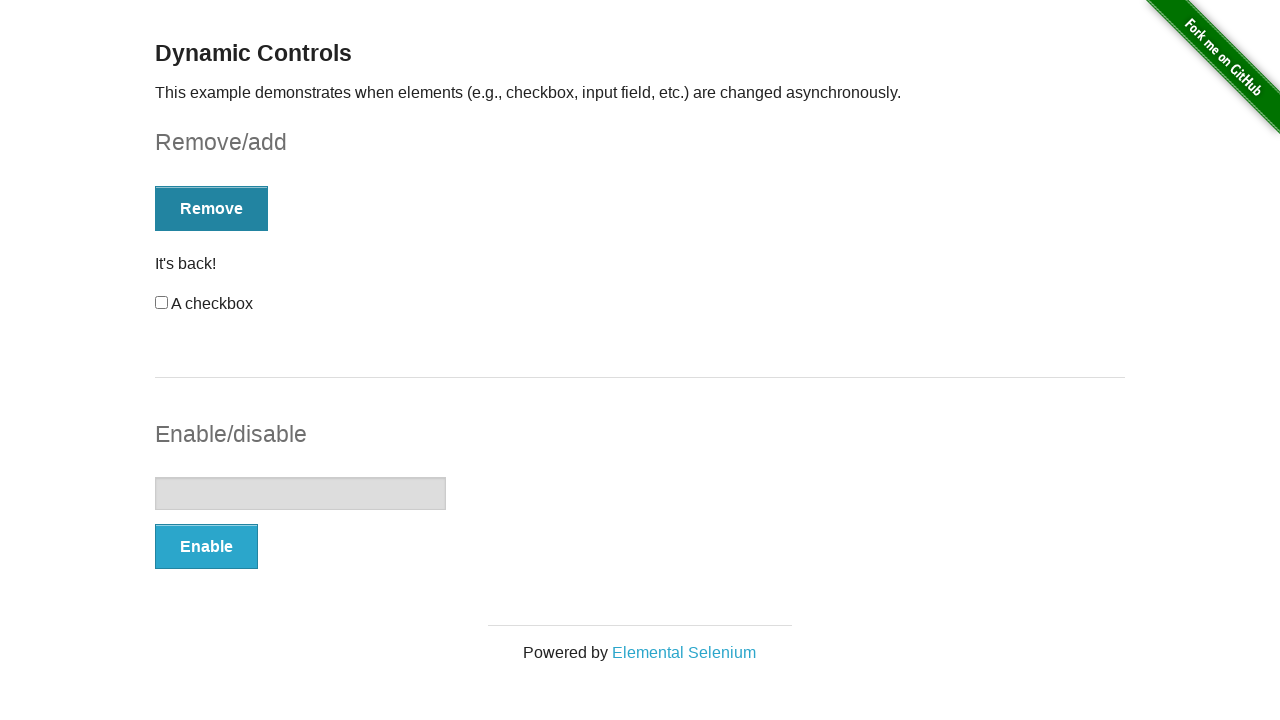

Verified message text is 'It's back!'
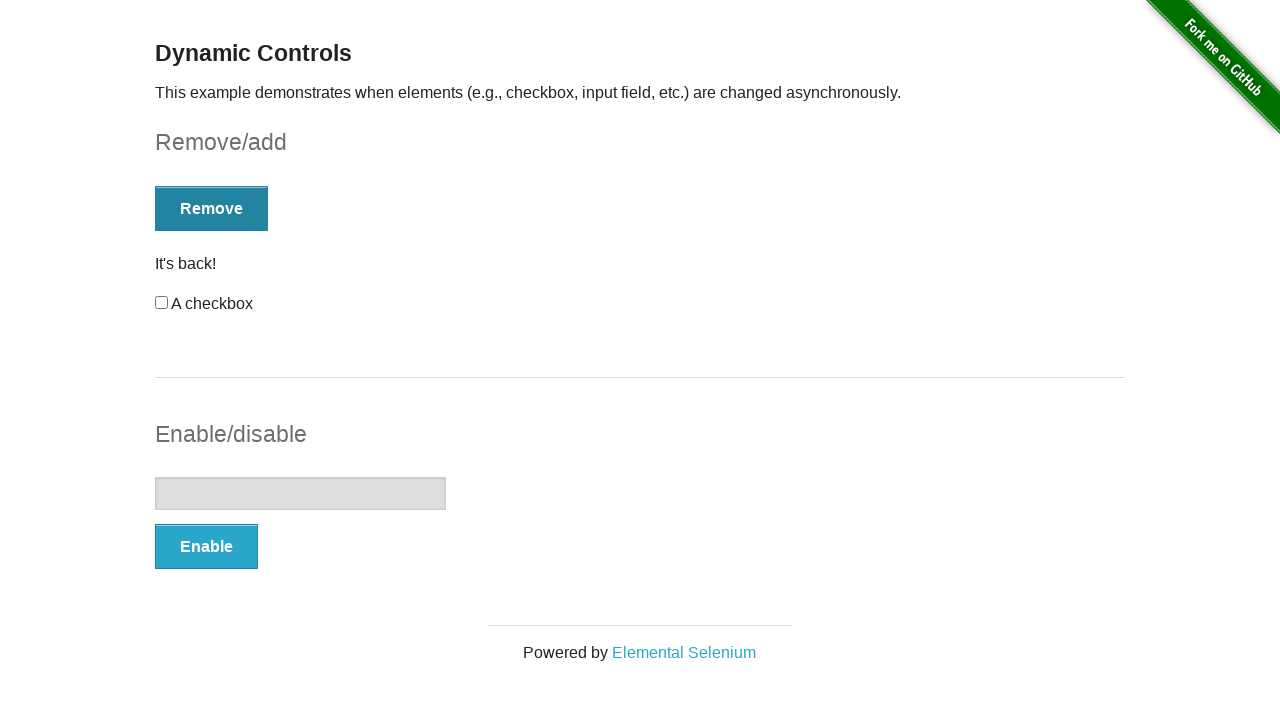

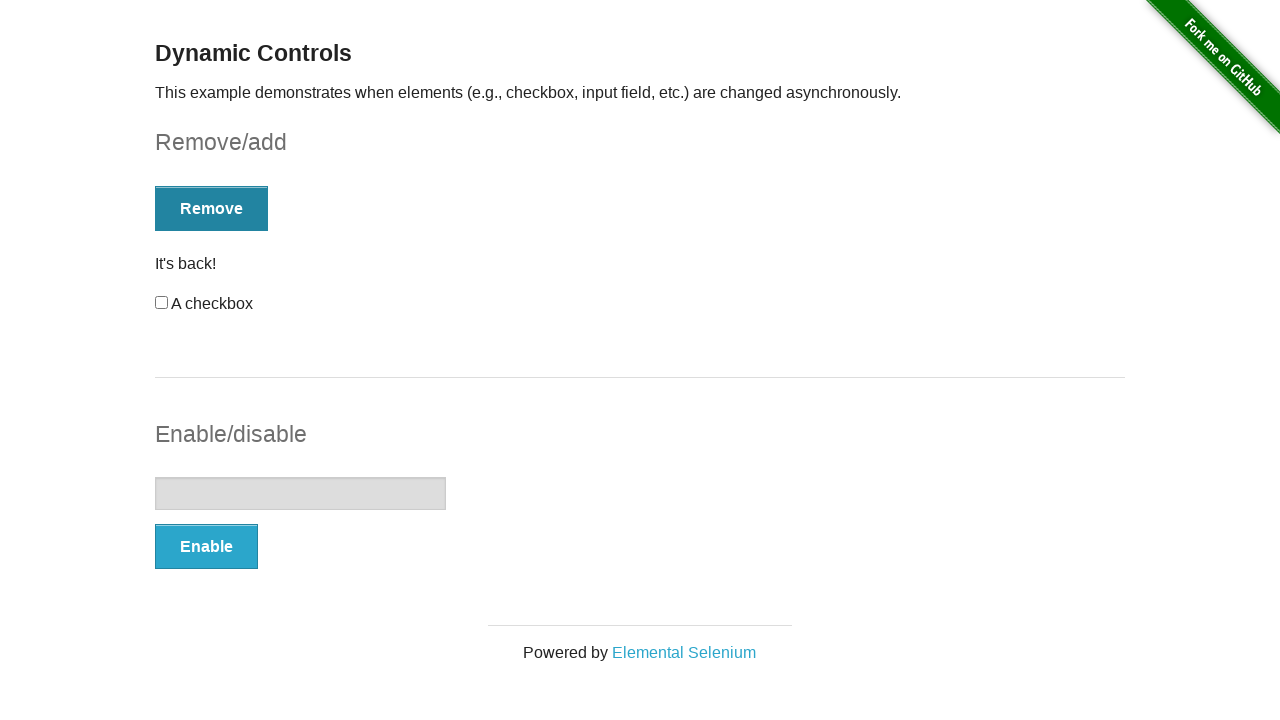